Tests adding specific items (Cucumber, Brocolli, Beetroot) to a shopping cart on a vegetable e-commerce practice site by searching through product listings and clicking the add to cart button for matching items.

Starting URL: https://rahulshettyacademy.com/seleniumPractise/

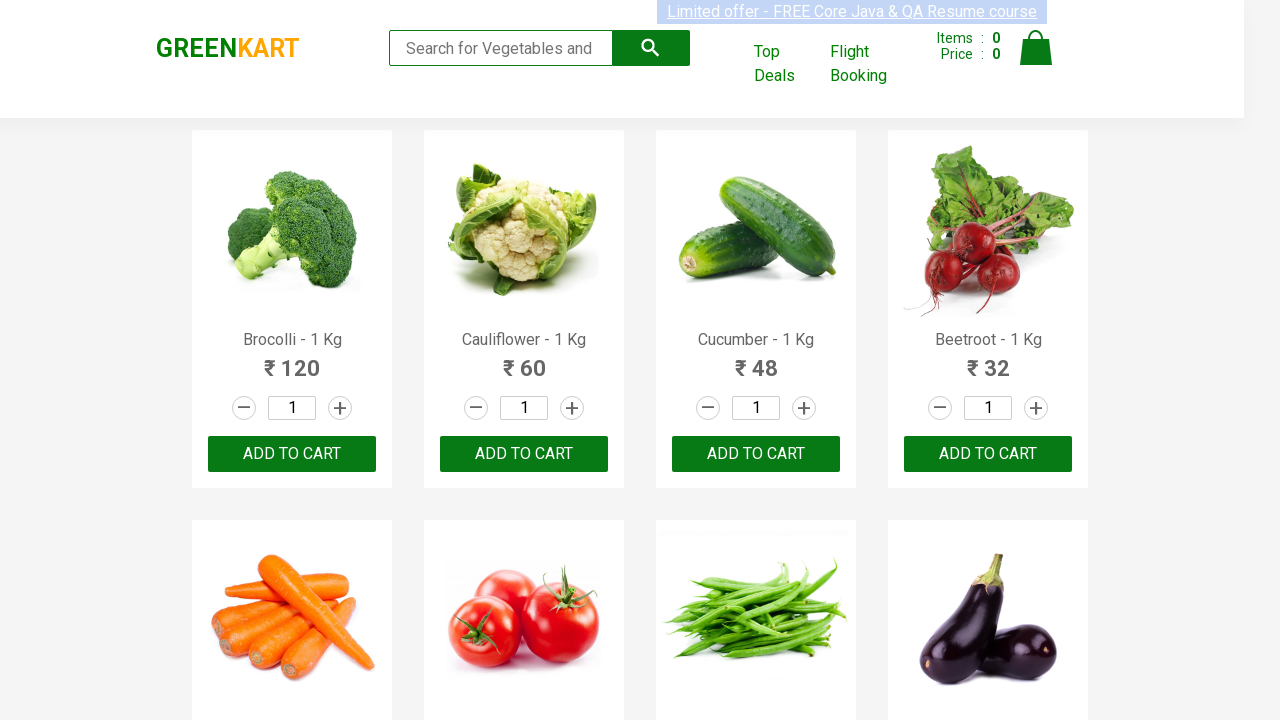

Waited for product listings to load
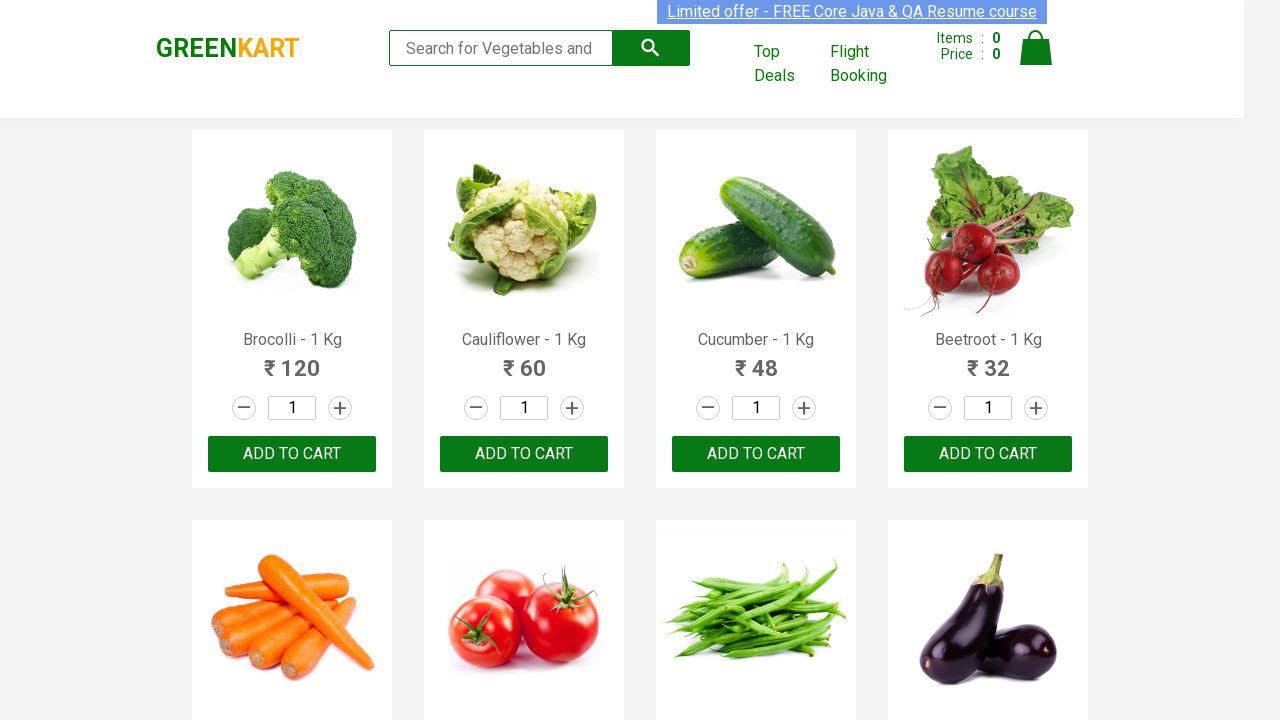

Retrieved all product elements from the page
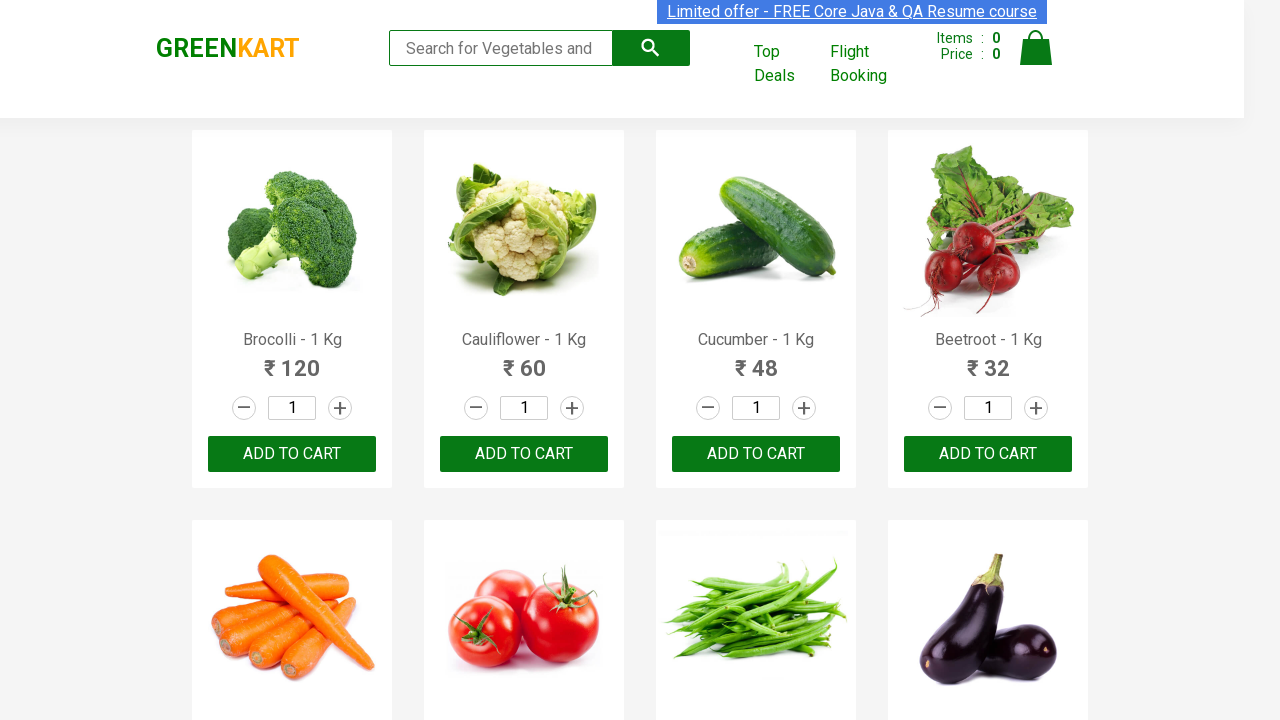

Clicked 'Add to cart' button for Brocolli at (292, 454) on xpath=//div[@class='product-action']/button >> nth=0
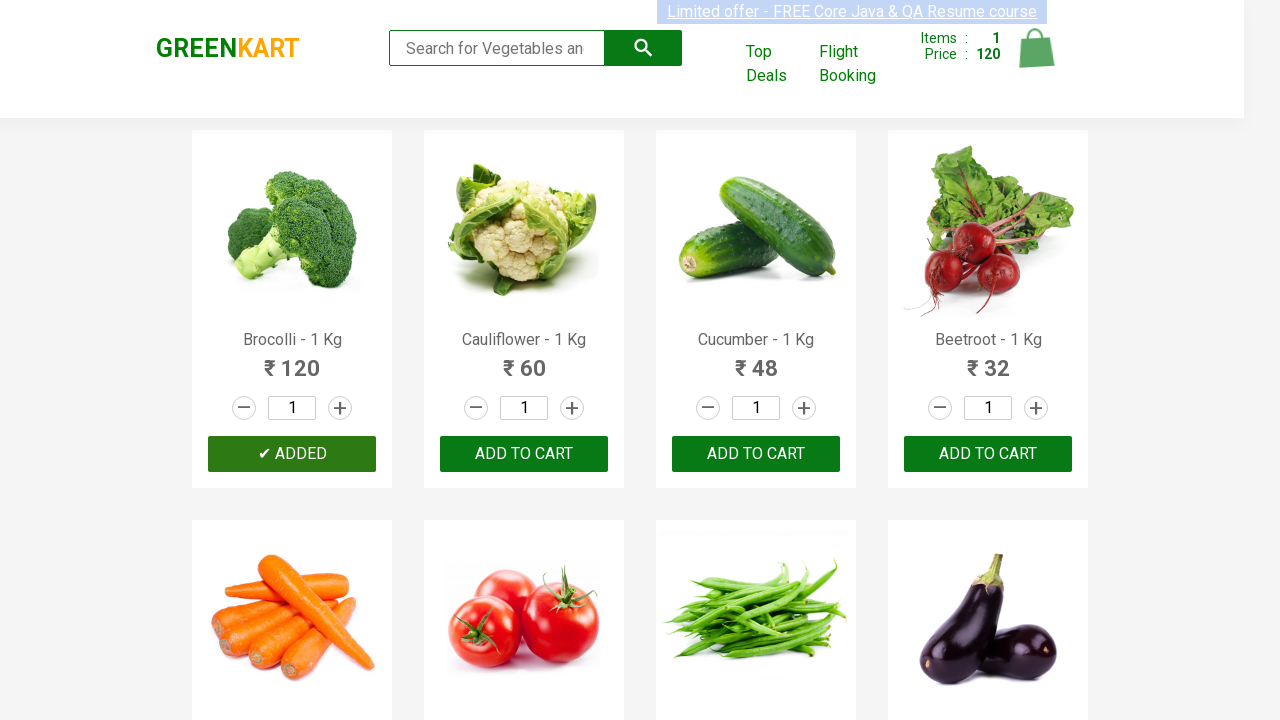

Clicked 'Add to cart' button for Cucumber at (756, 454) on xpath=//div[@class='product-action']/button >> nth=2
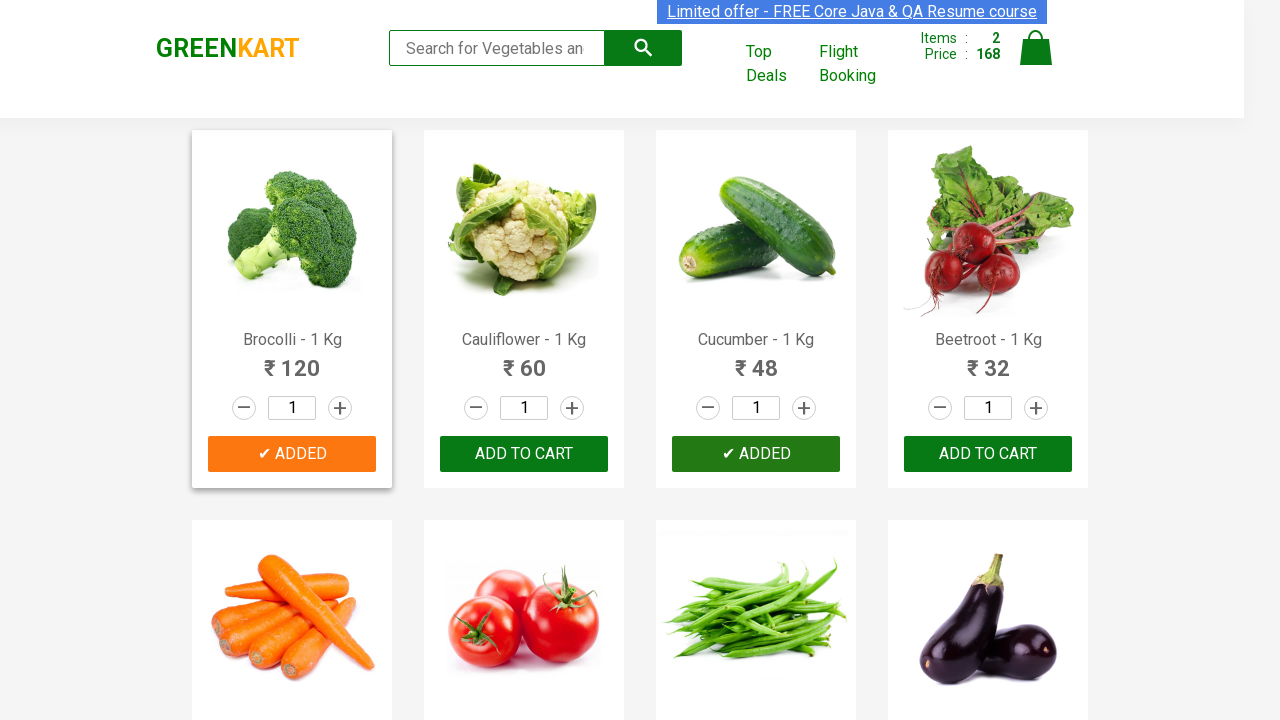

Clicked 'Add to cart' button for Beetroot at (988, 454) on xpath=//div[@class='product-action']/button >> nth=3
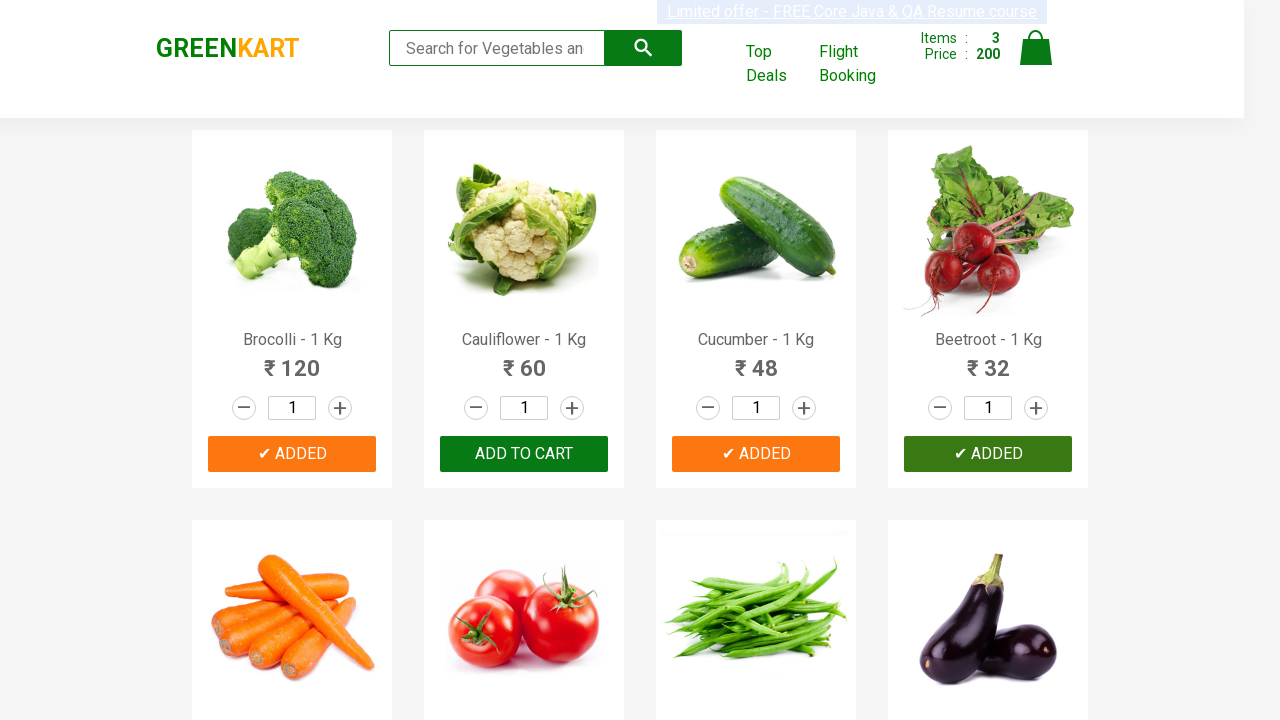

Successfully added all 3 items to cart
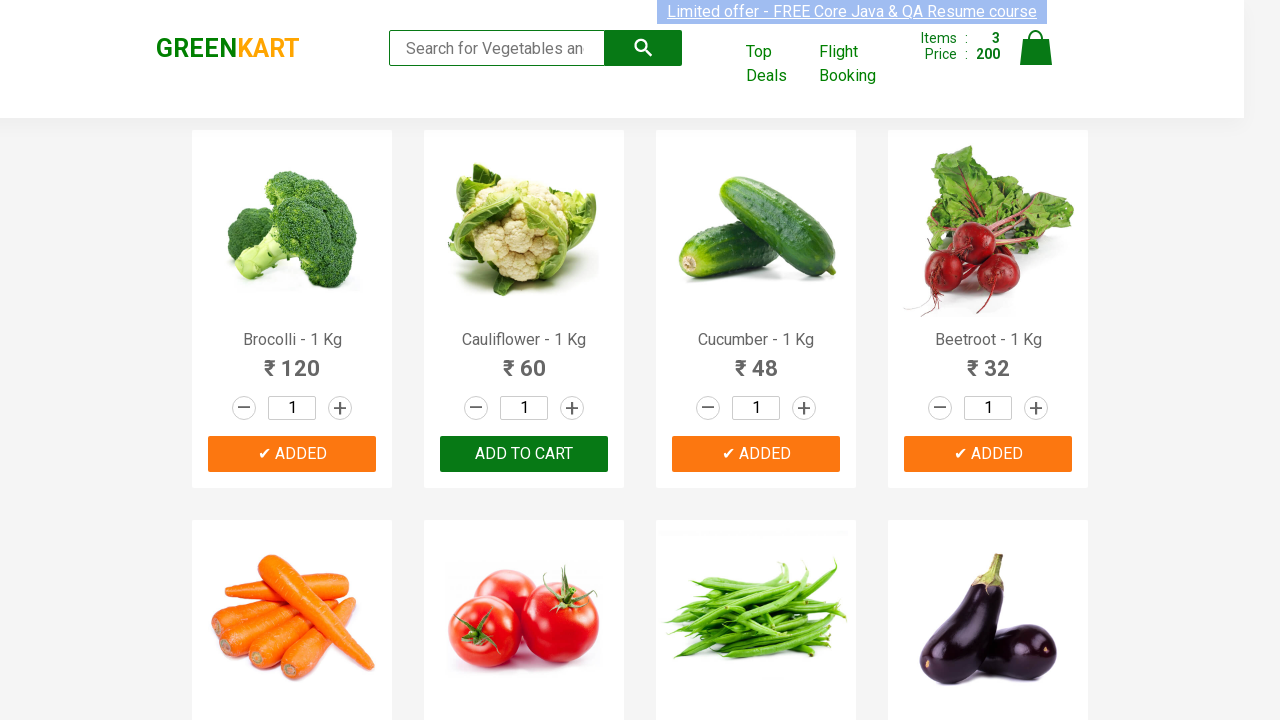

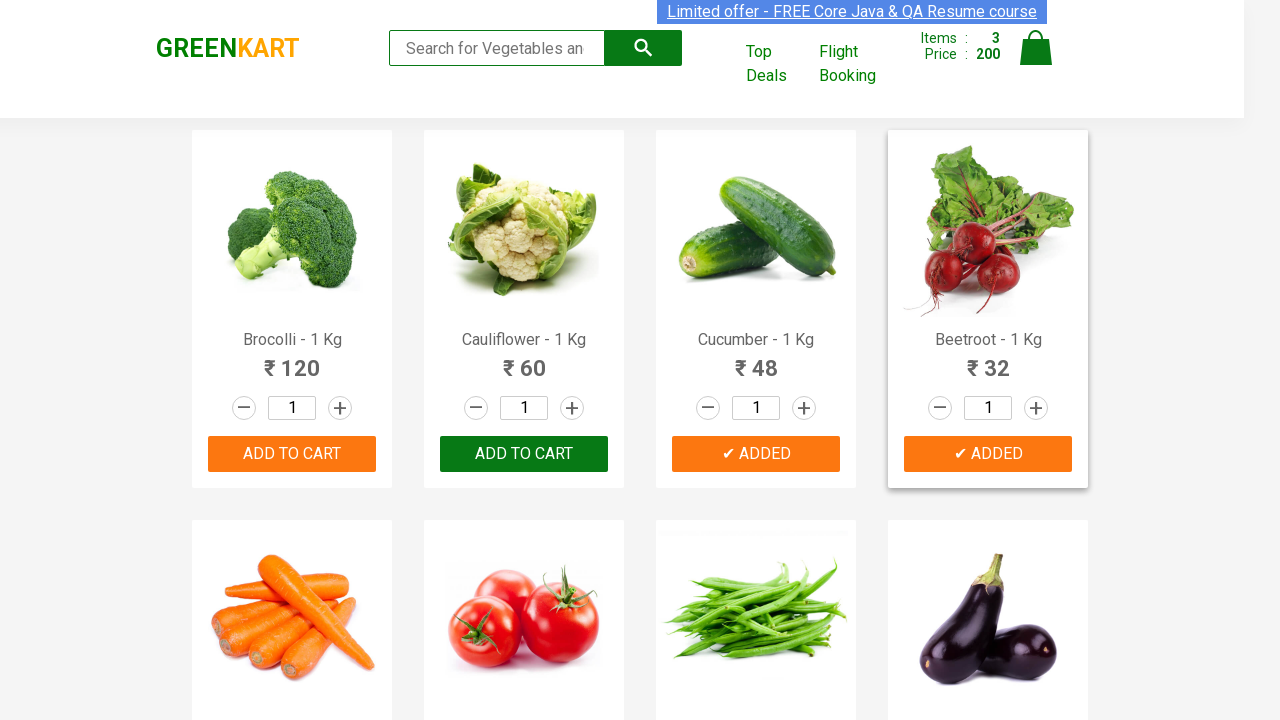